Tests browser window/tab handling by clicking a button that opens a new tab, switching between tabs, and verifying page titles

Starting URL: https://demoqa.com/browser-windows

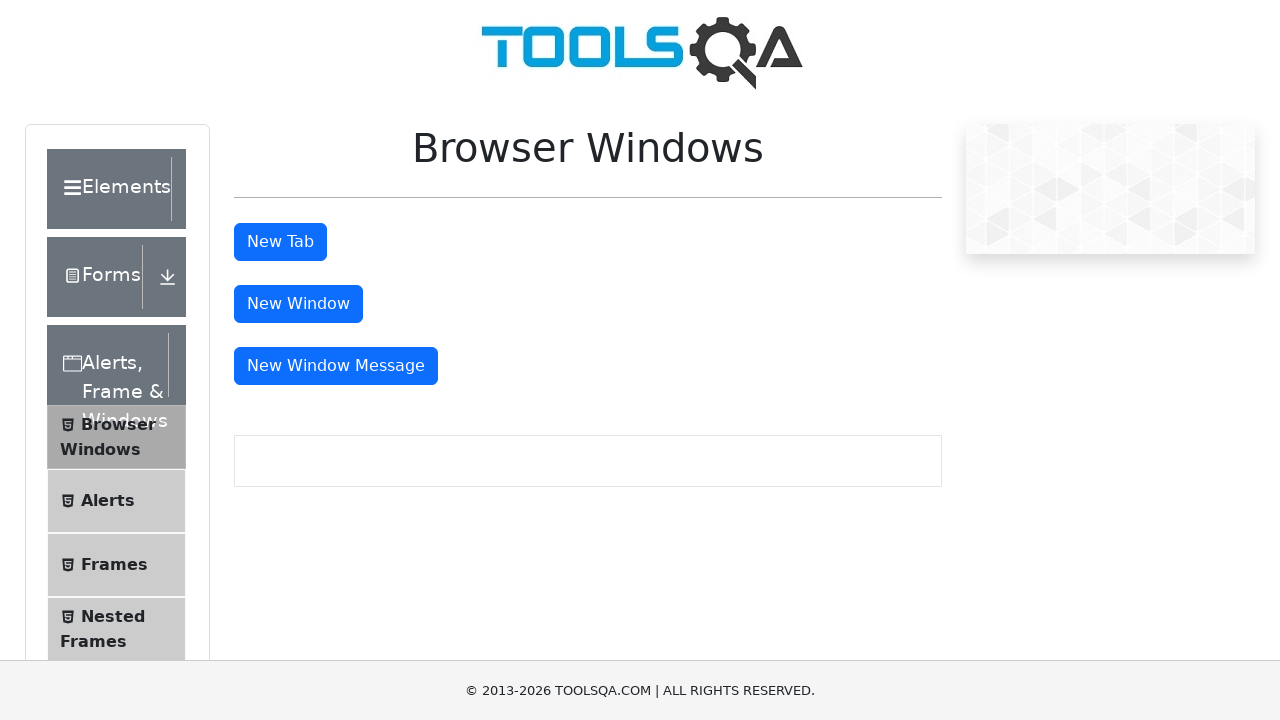

Retrieved title of initial page
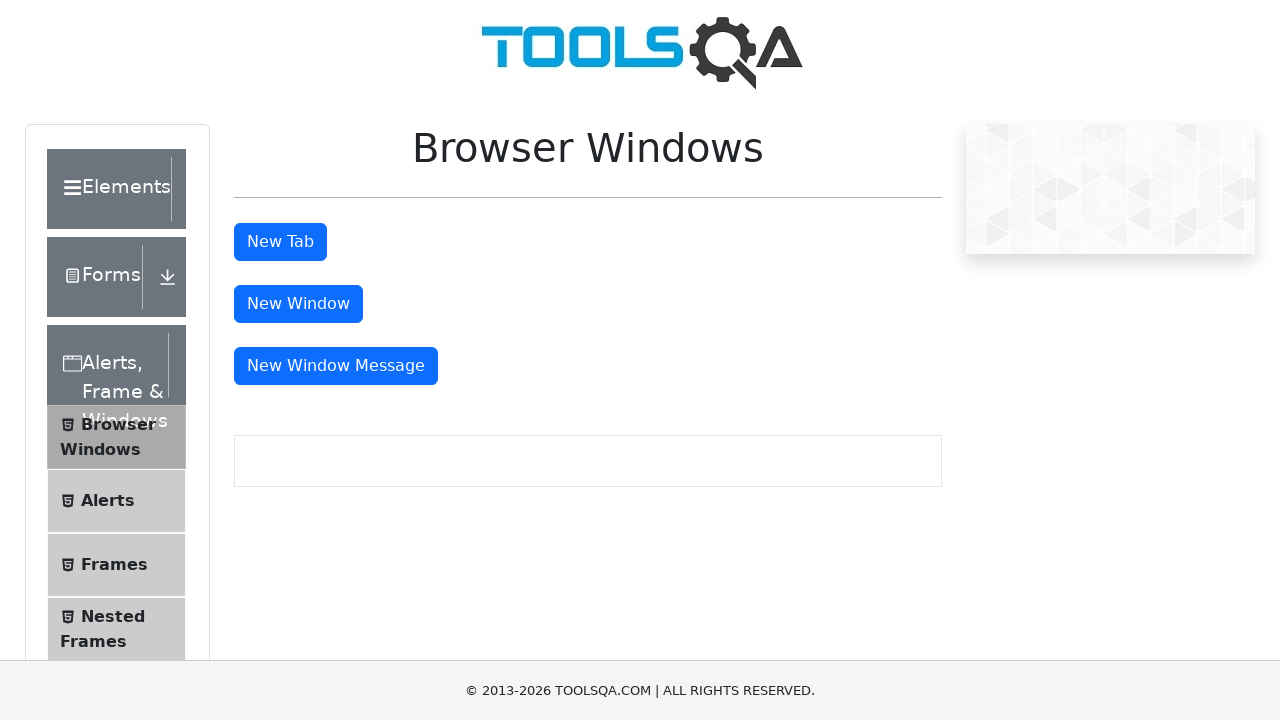

Clicked 'New Tab' button to open a new tab at (280, 242) on #tabButton
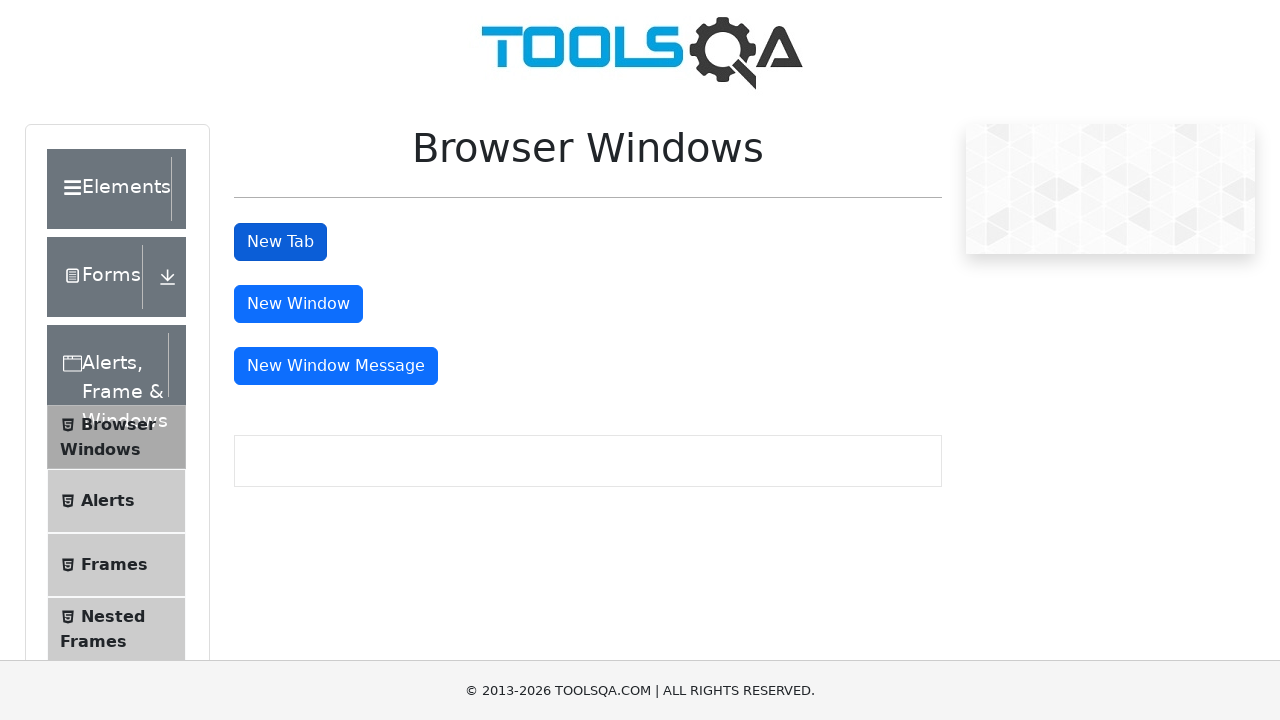

New tab loaded and page object obtained
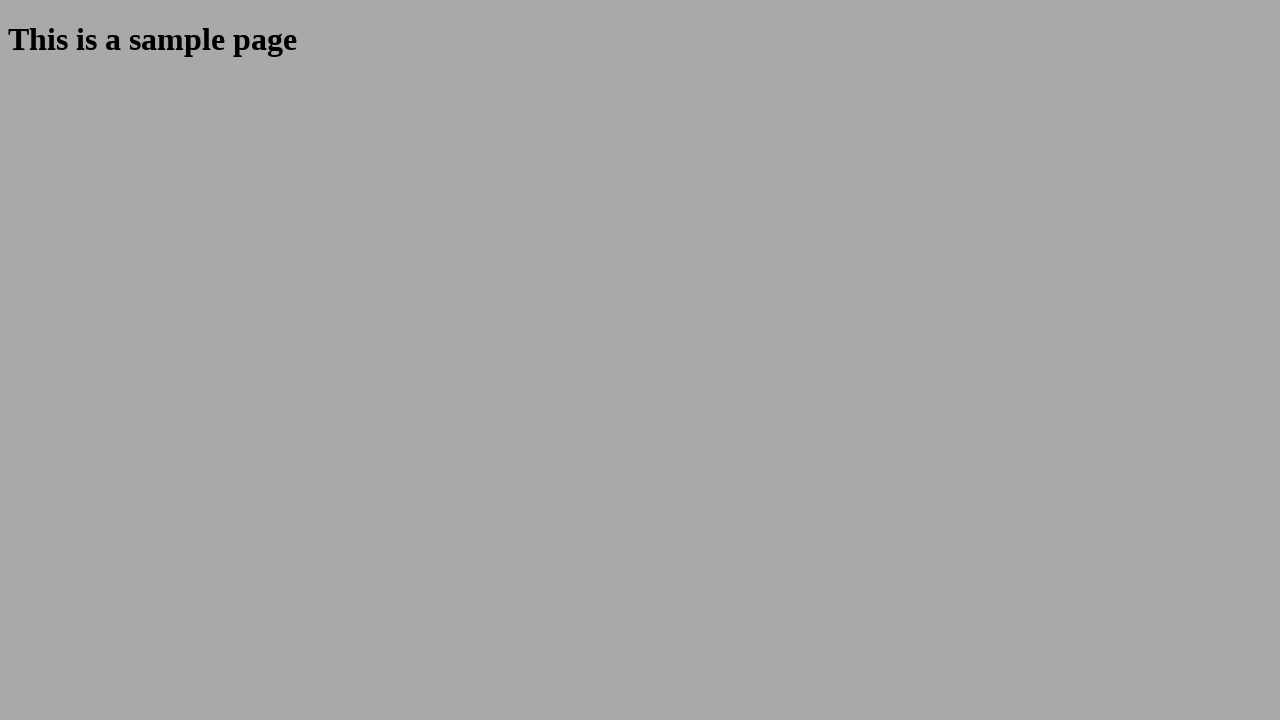

Retrieved title of new tab
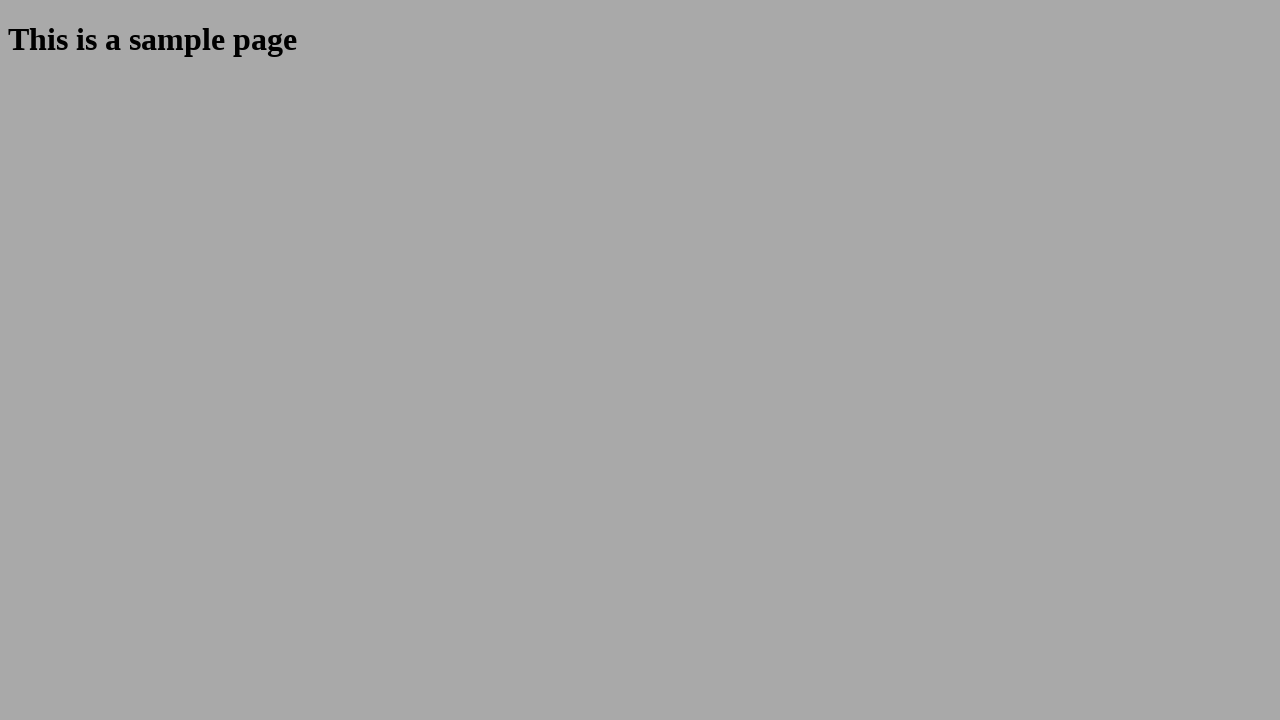

Switched back to original tab and retrieved its title
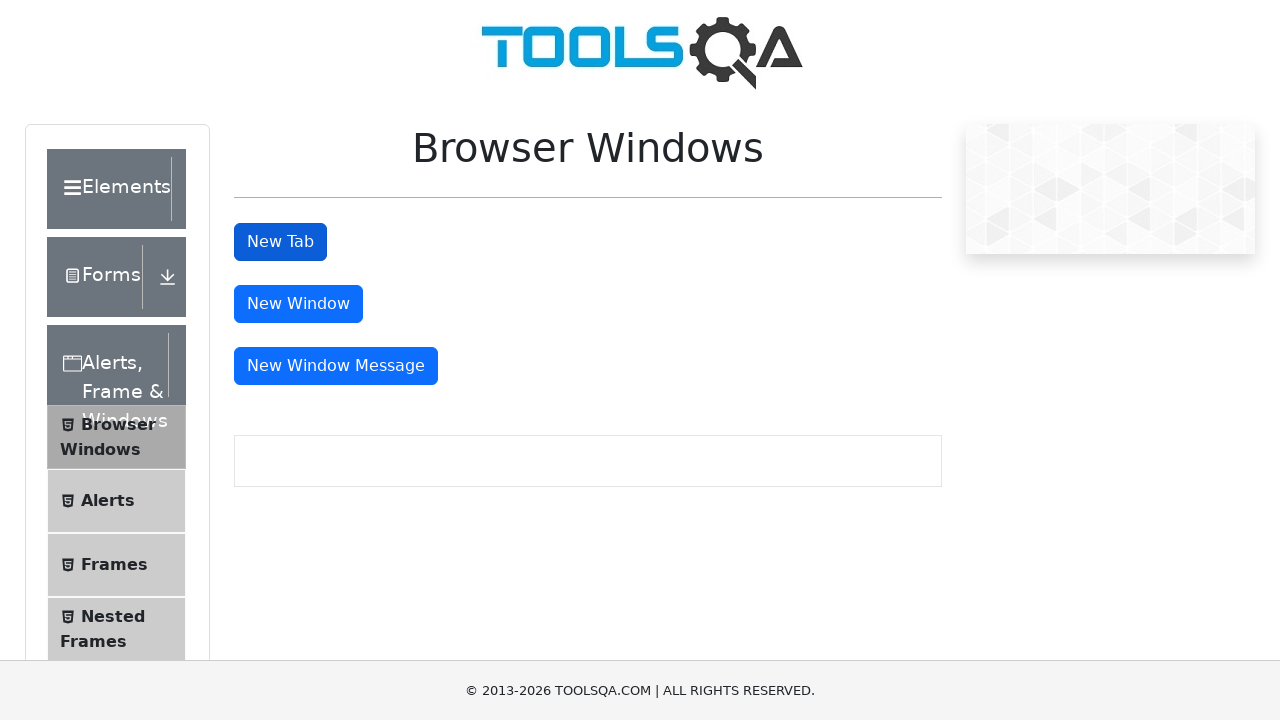

Closed the new tab
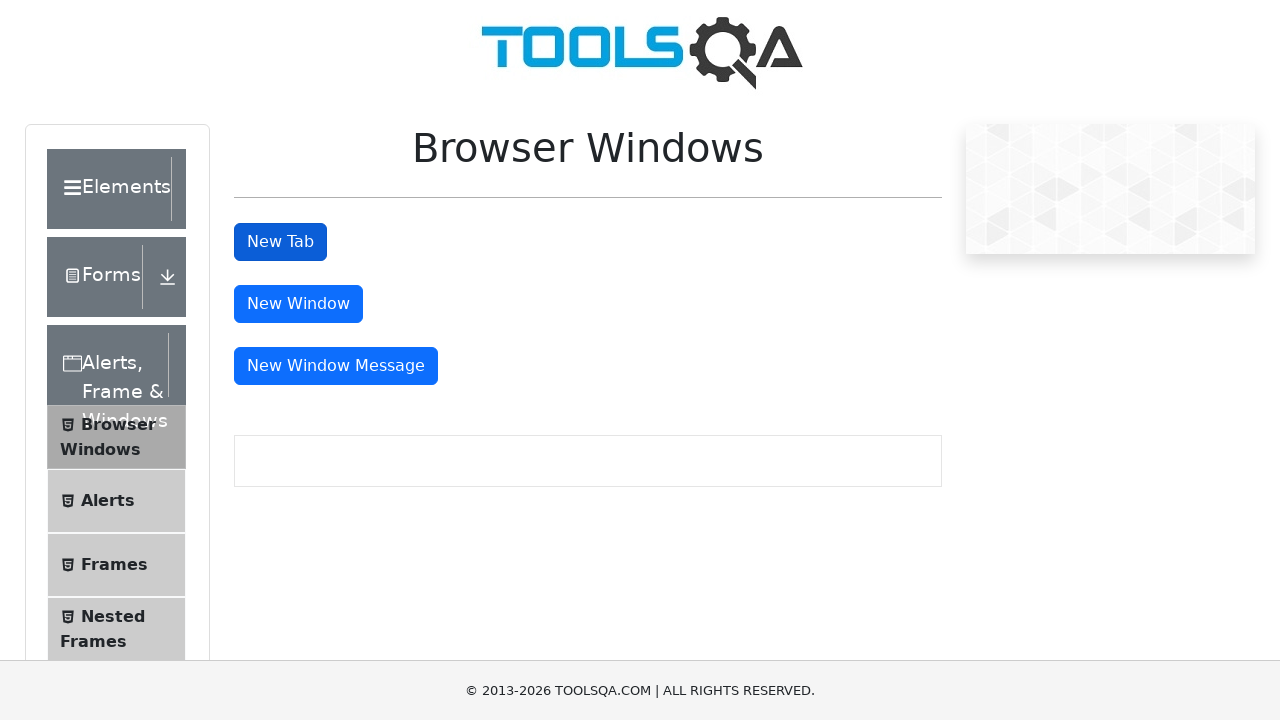

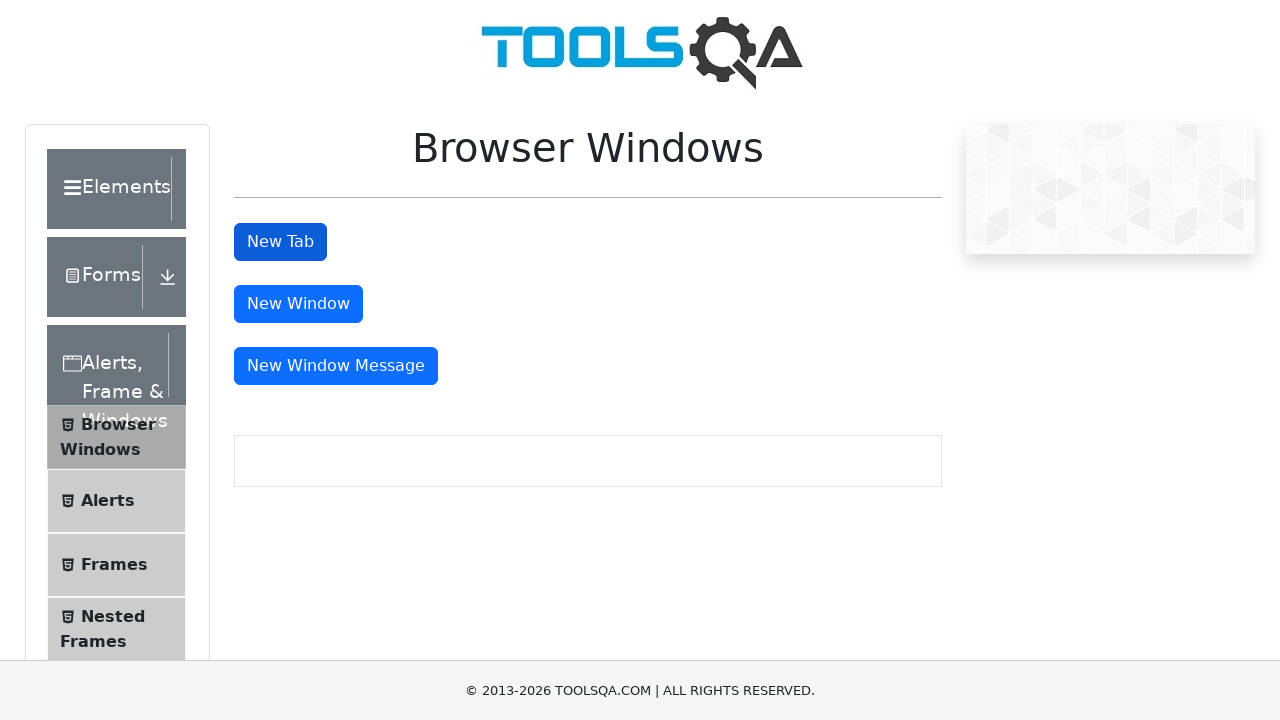